Tests clicking the Home link works after scrolling down the page

Starting URL: https://the-internet.herokuapp.com/floating_menu

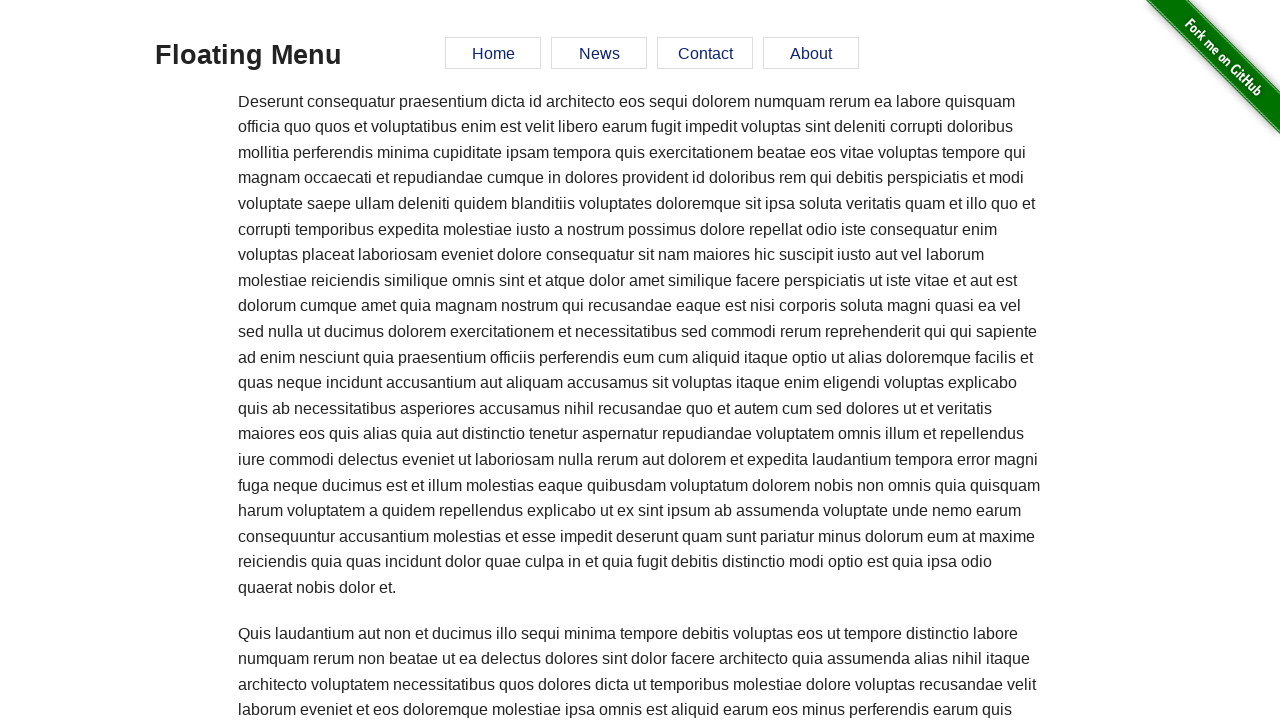

Scrolled down the page by 500 pixels
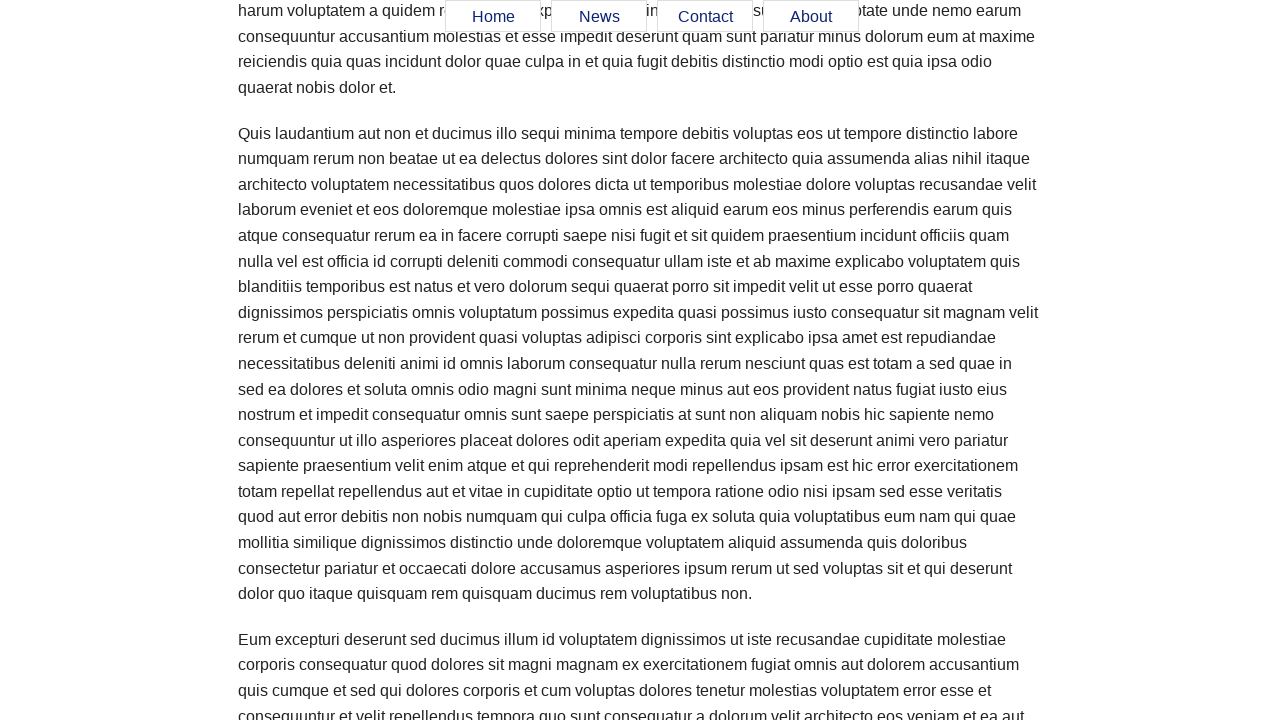

Waited 200ms for page to settle after scrolling
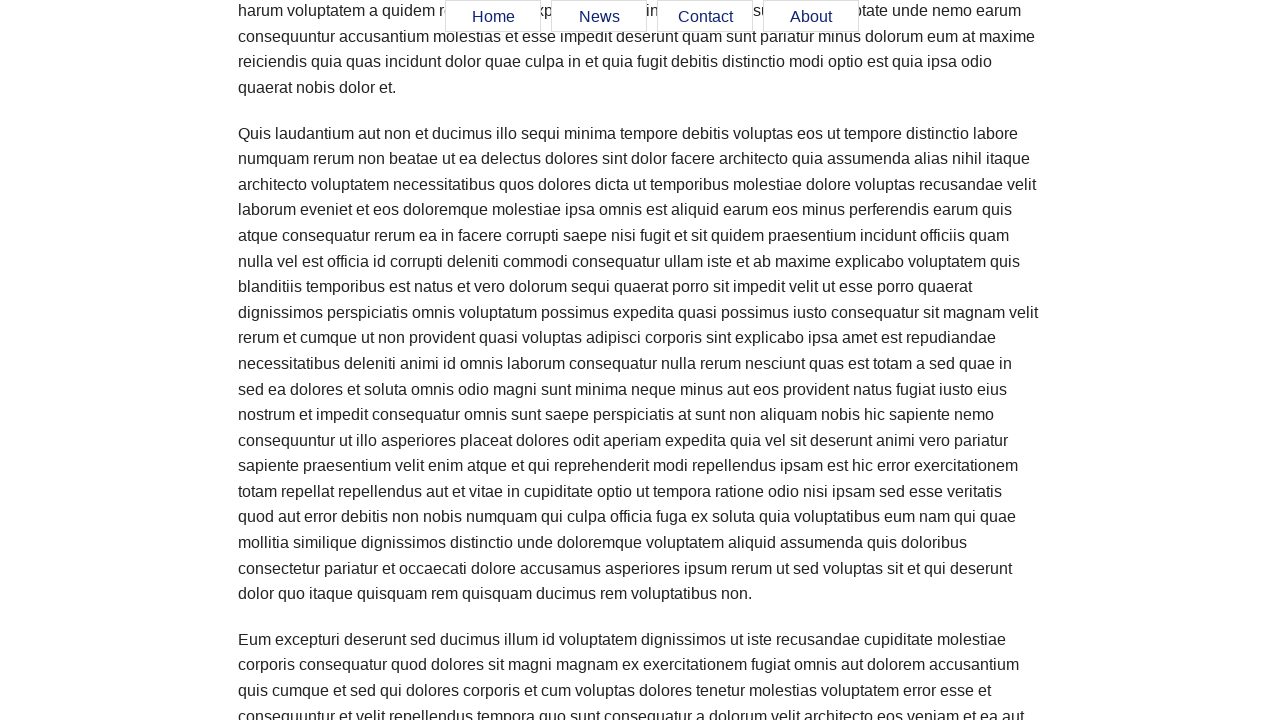

Clicked Home link in floating menu at (493, 17) on #menu a[href='#home']
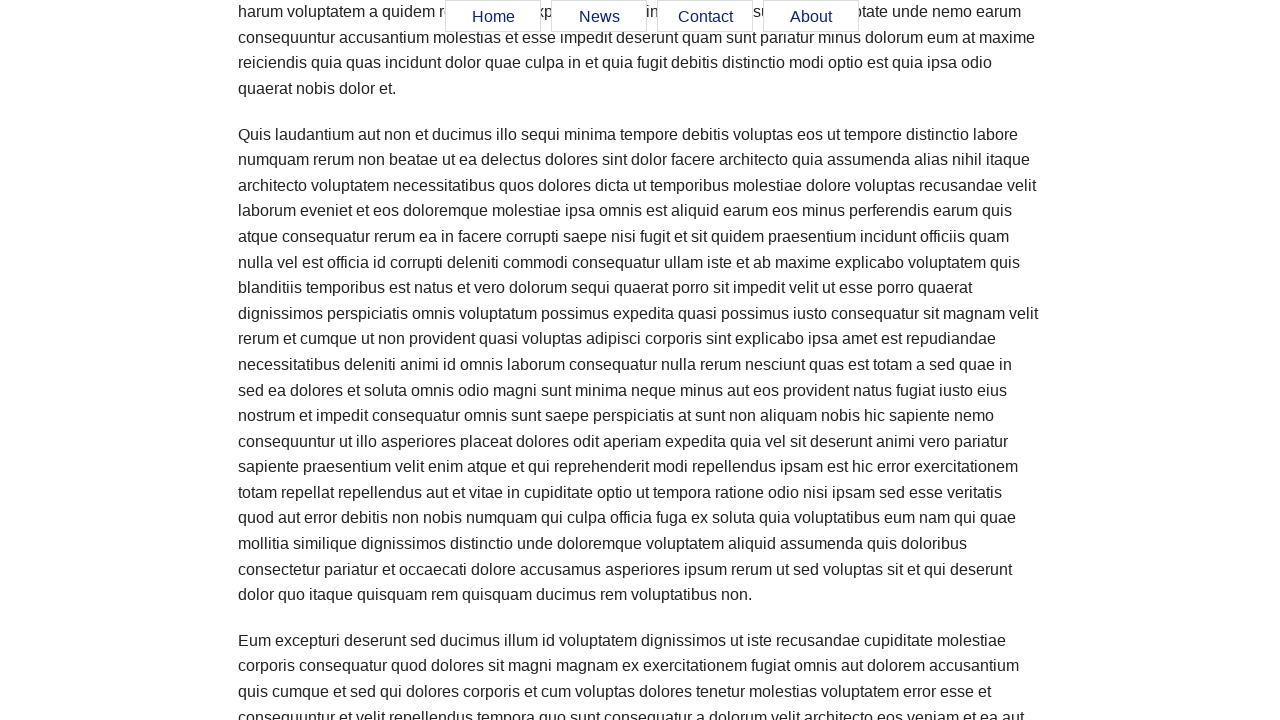

Verified URL contains #home hash
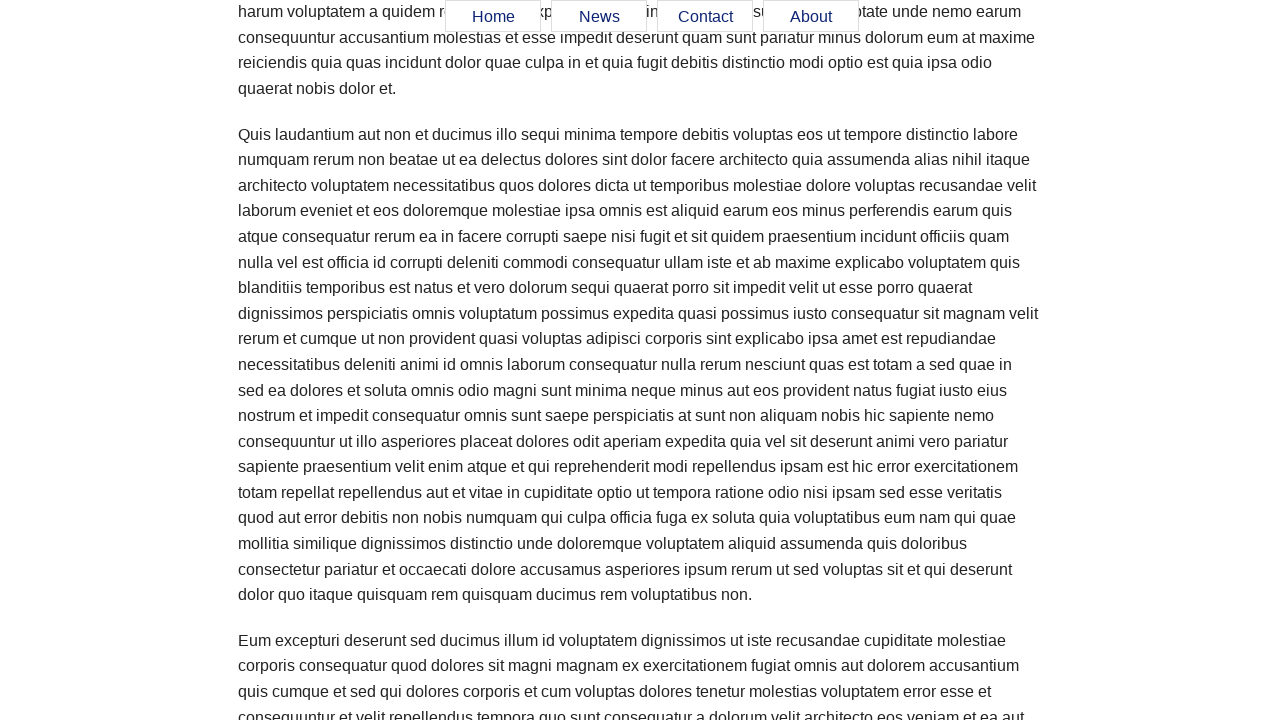

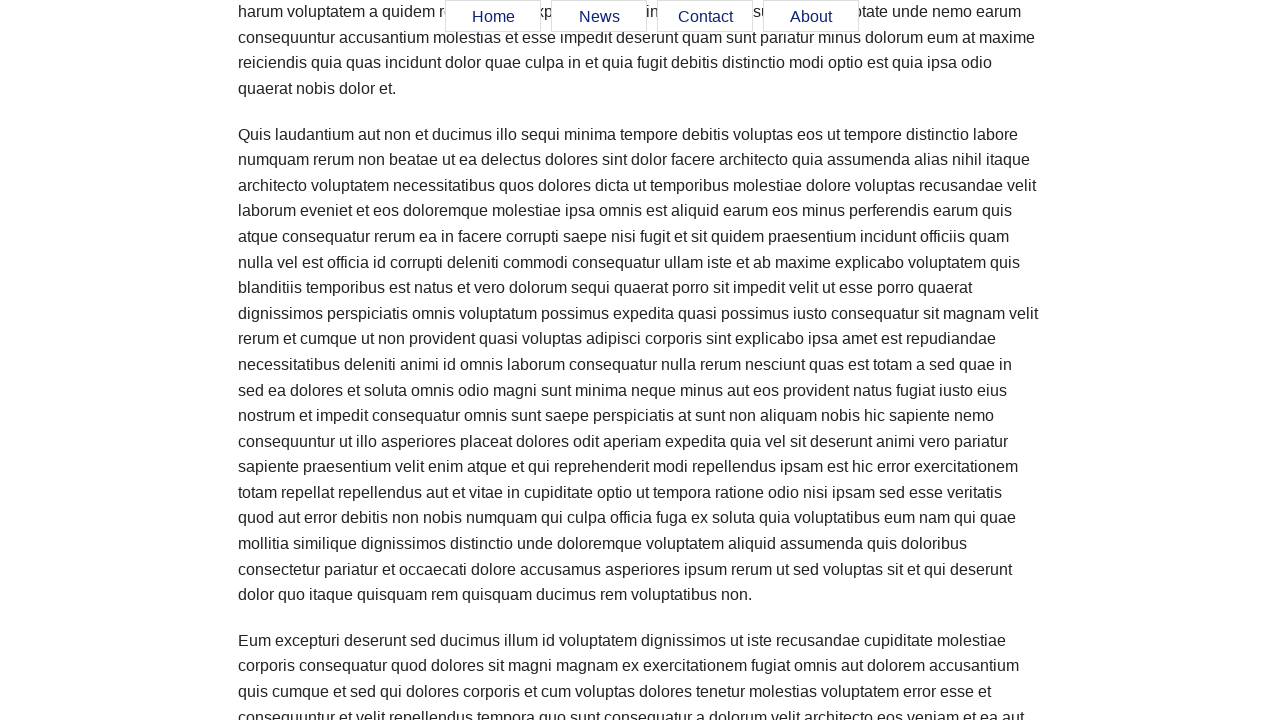